Verifies that a text input field is empty and editable

Starting URL: https://thefreerangetester.github.io/sandbox-automation-testing/

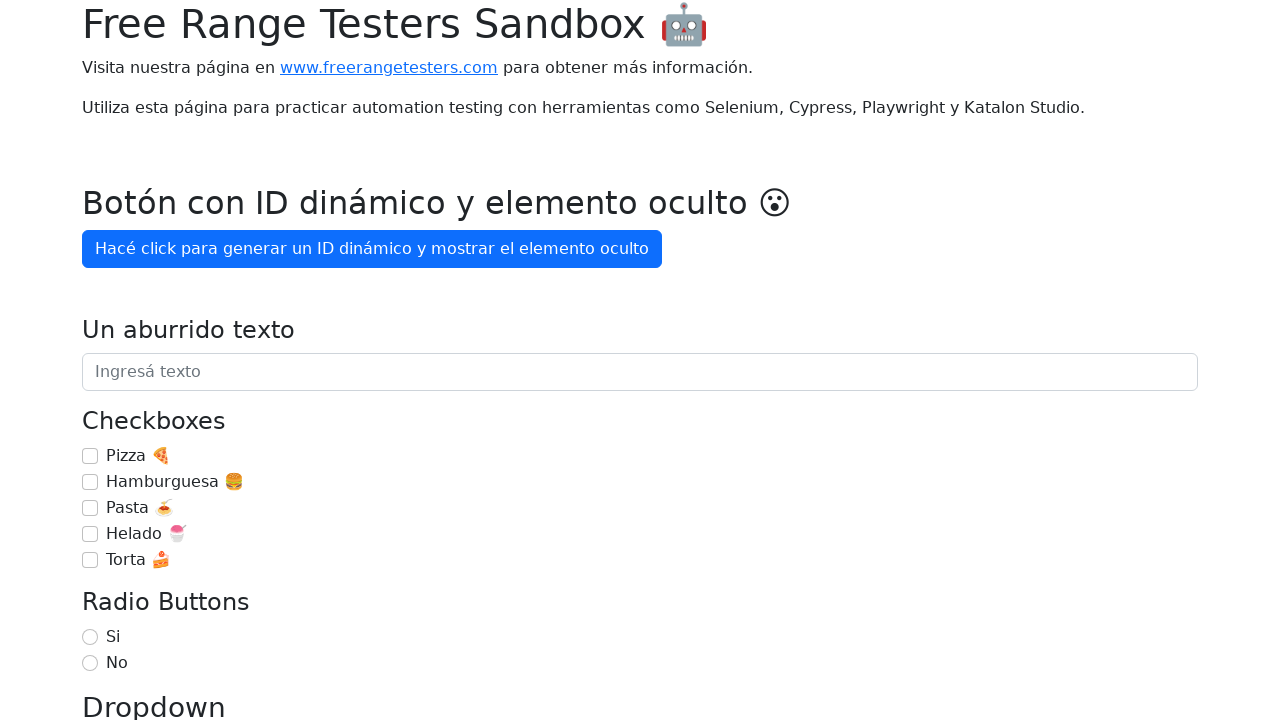

Located and verified text field 'Un aburrido texto' is visible
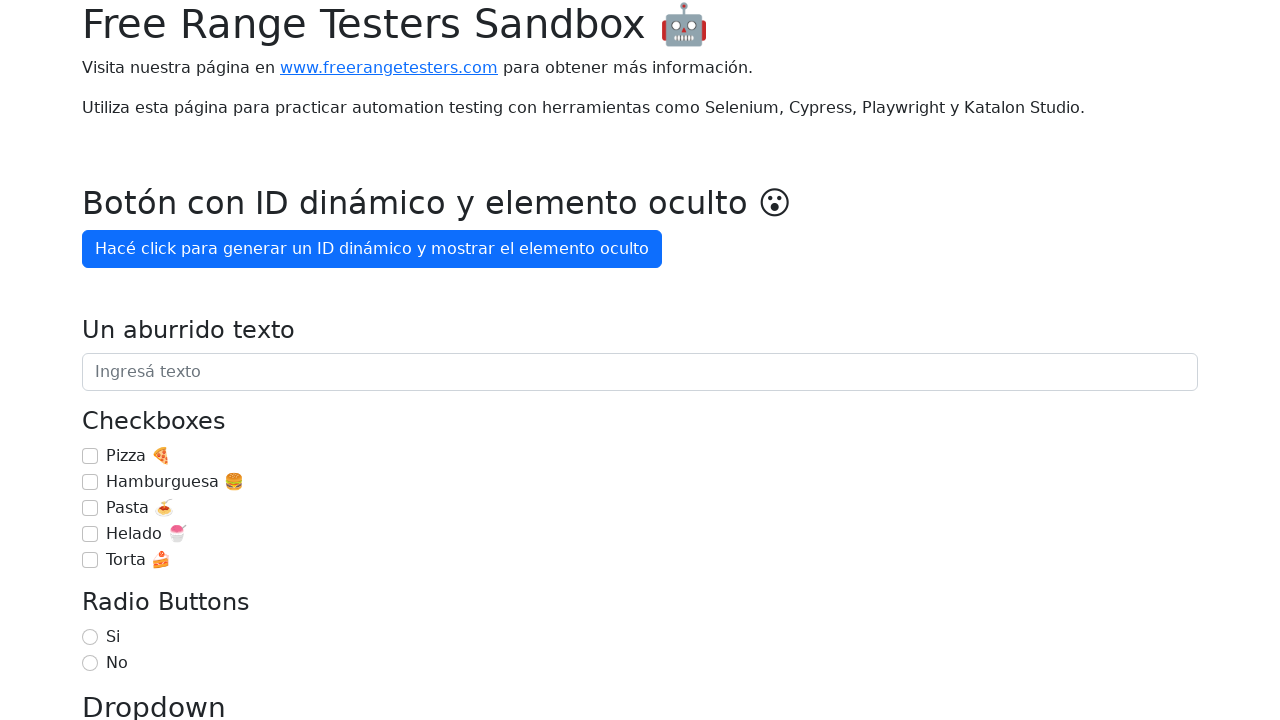

Filled text field with 'Texto de prueba' to verify it's editable on internal:role=textbox[name="Un aburrido texto"i]
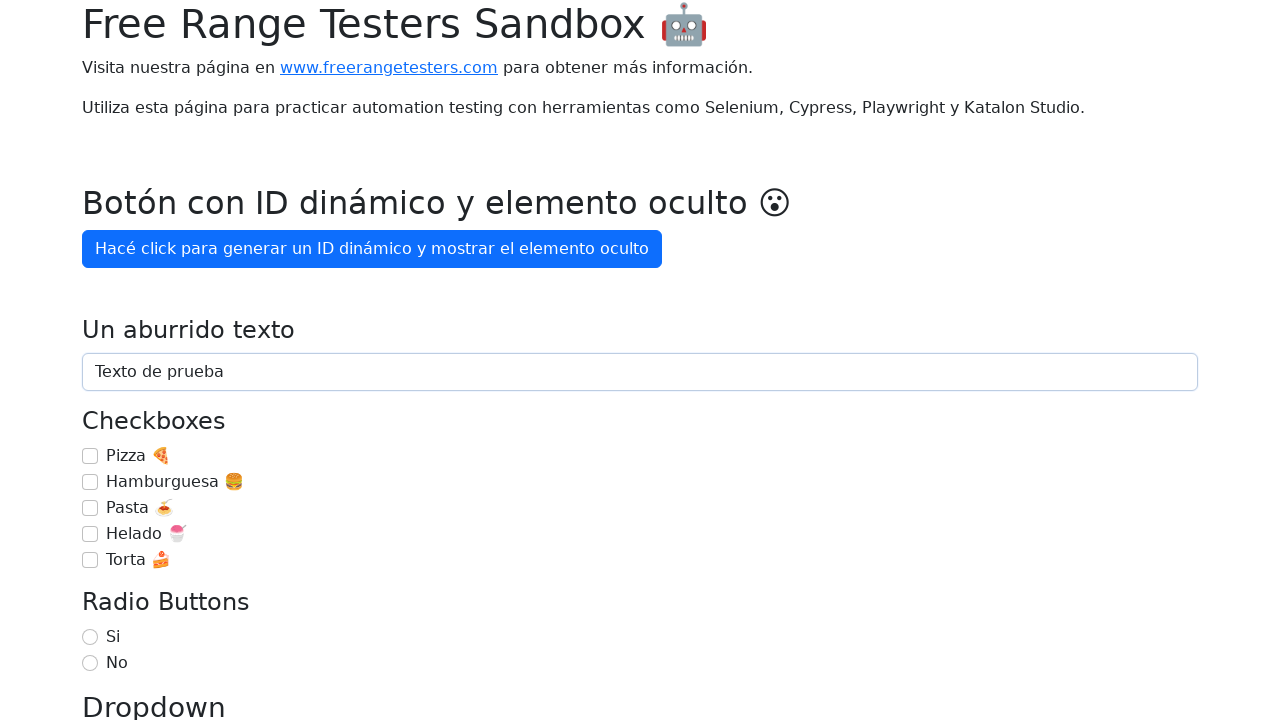

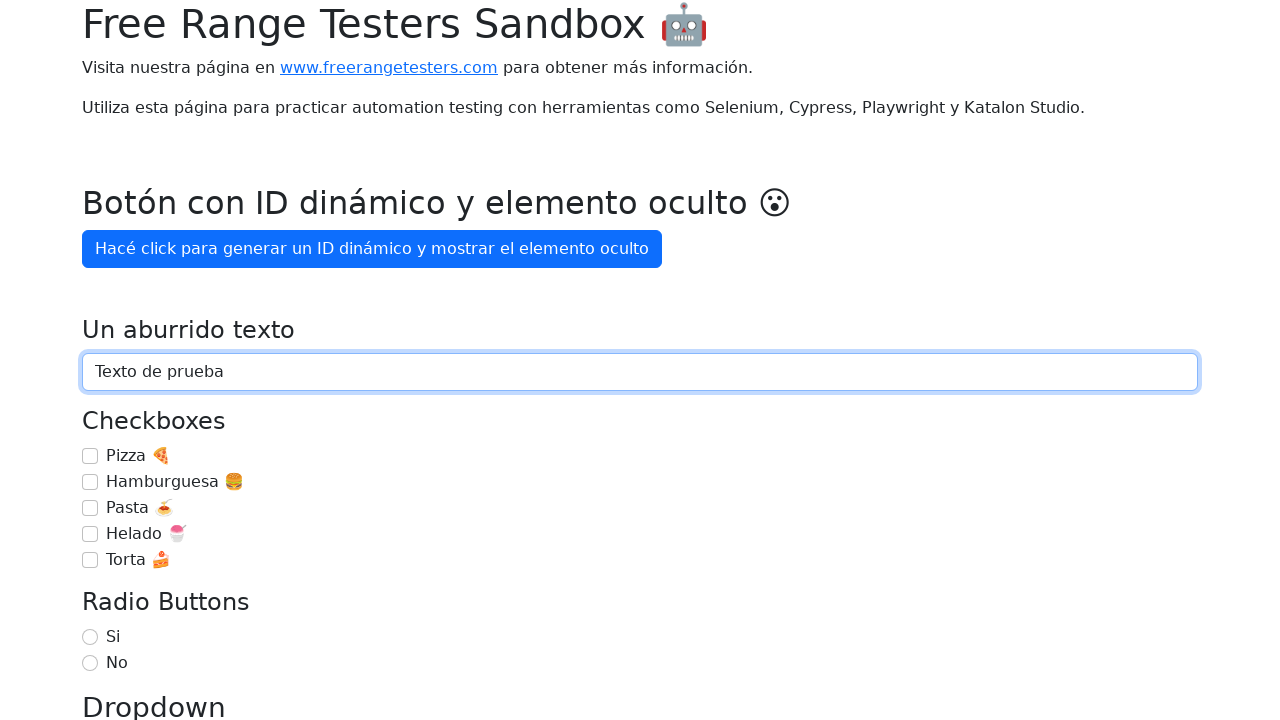